Tests hover interactions by moving the mouse over images and verifying that user information appears on hover

Starting URL: http://the-internet.herokuapp.com/hovers

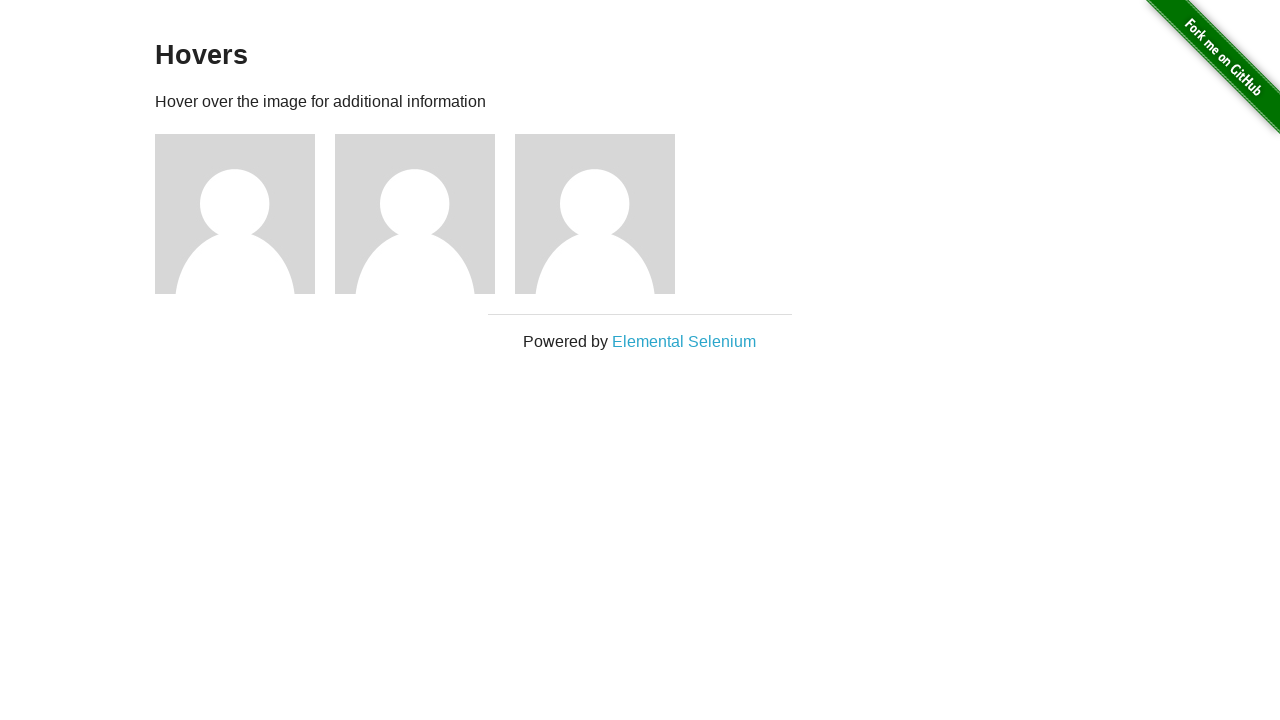

Located all figure elements containing images
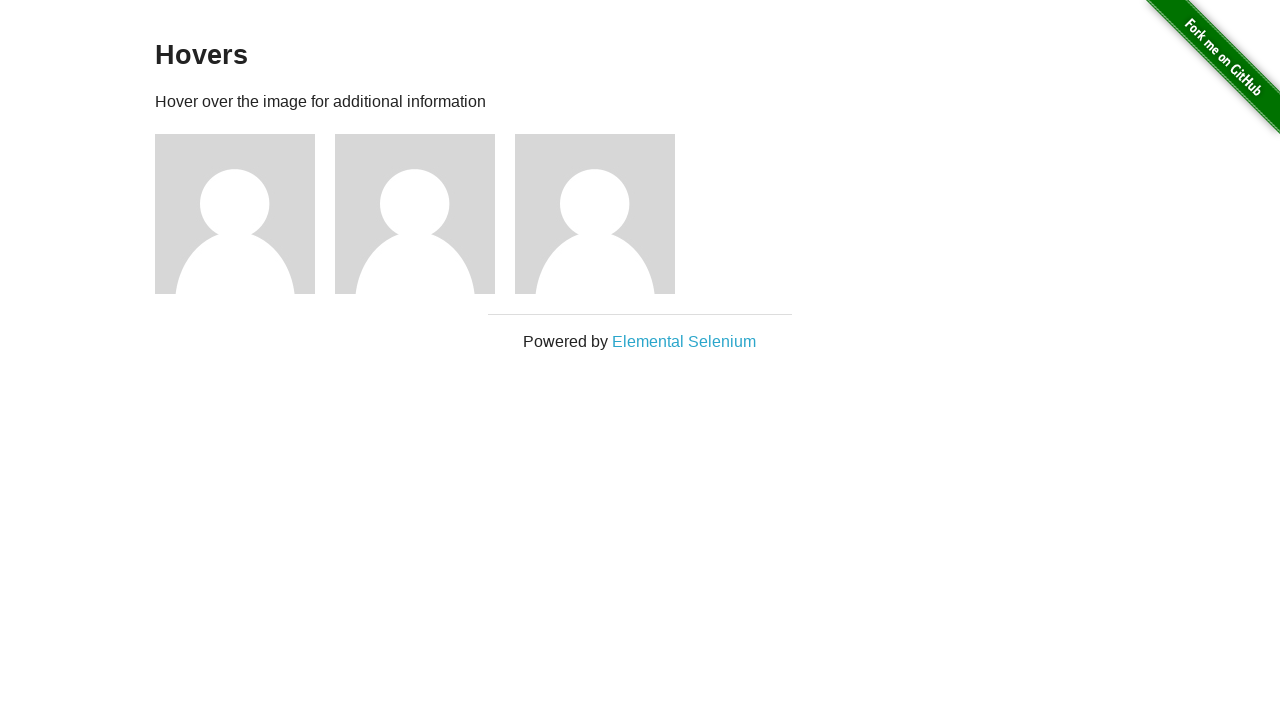

Hovered over image 1 at (235, 214) on .figure >> nth=0 >> img
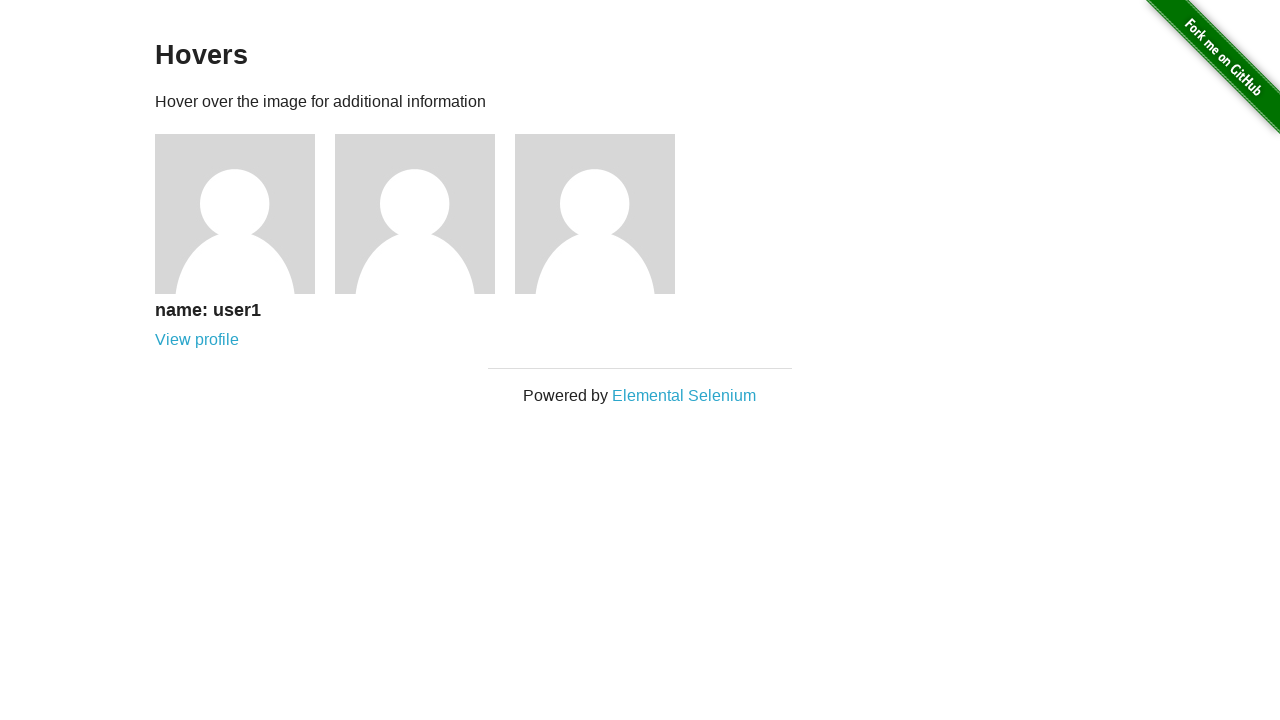

Caption for user 1 appeared on hover
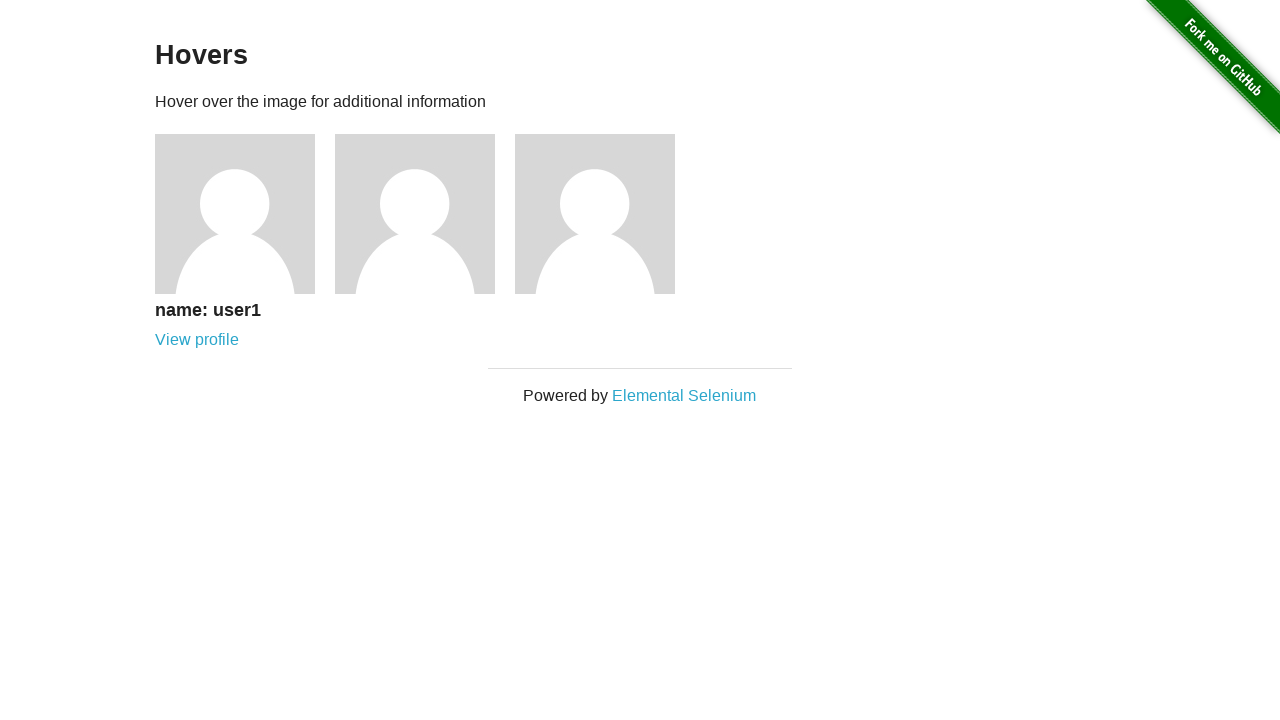

Verified caption text is 'name: user1'
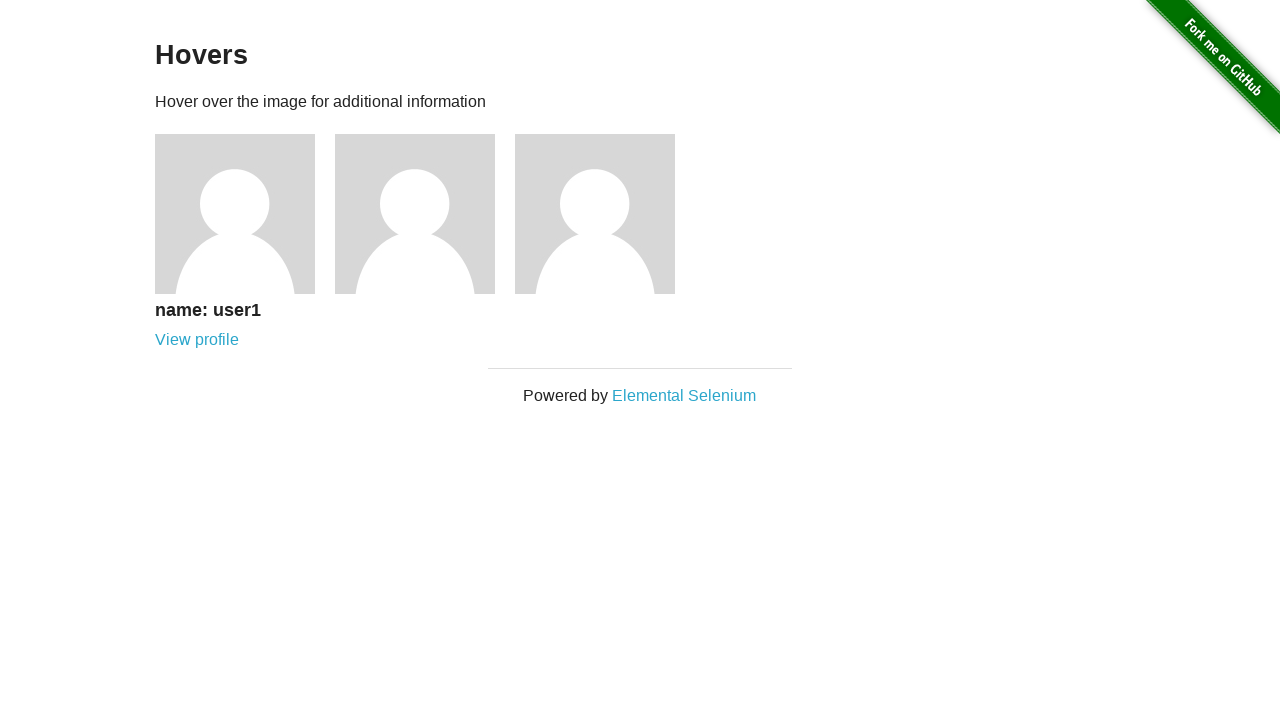

Hovered over image 2 at (415, 214) on .figure >> nth=1 >> img
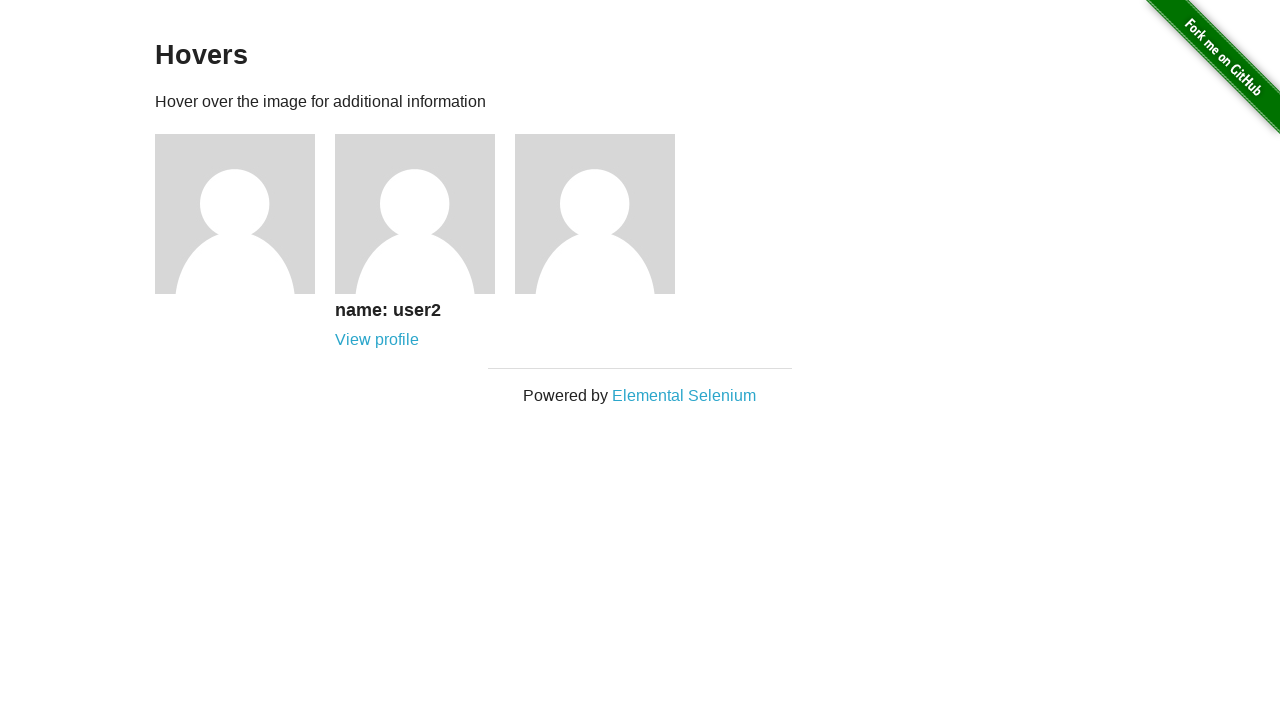

Caption for user 2 appeared on hover
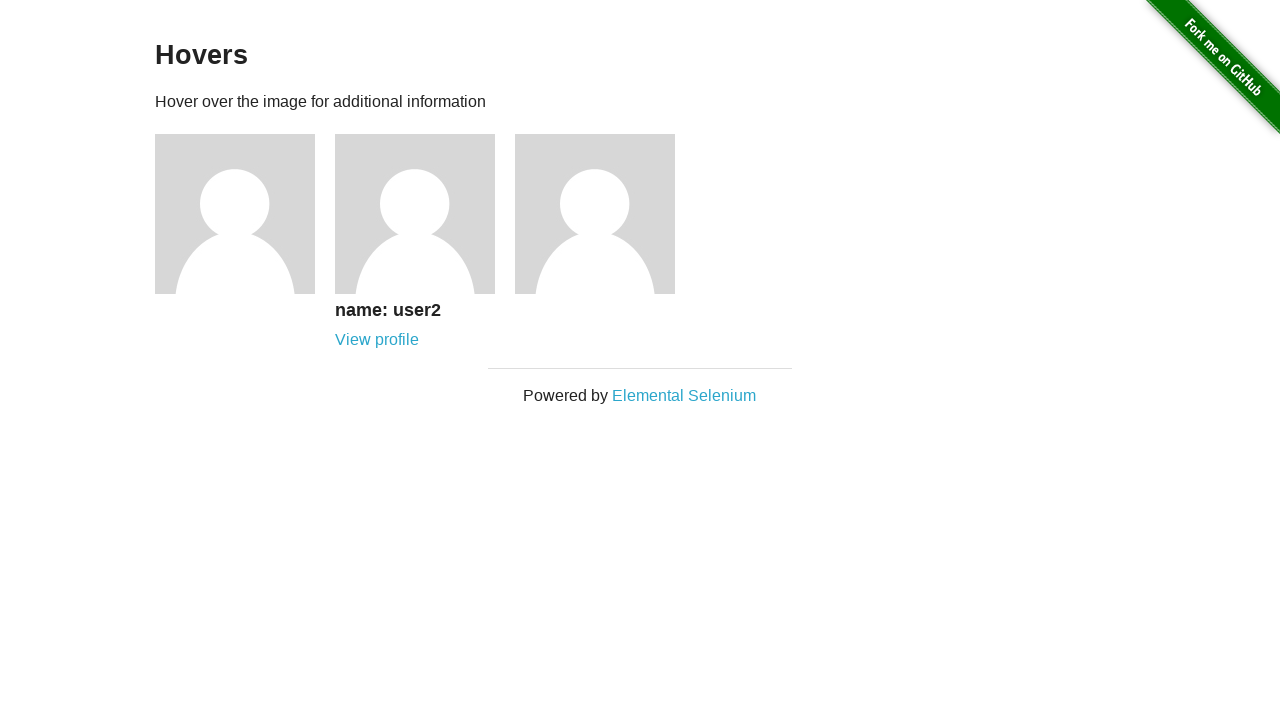

Verified caption text is 'name: user2'
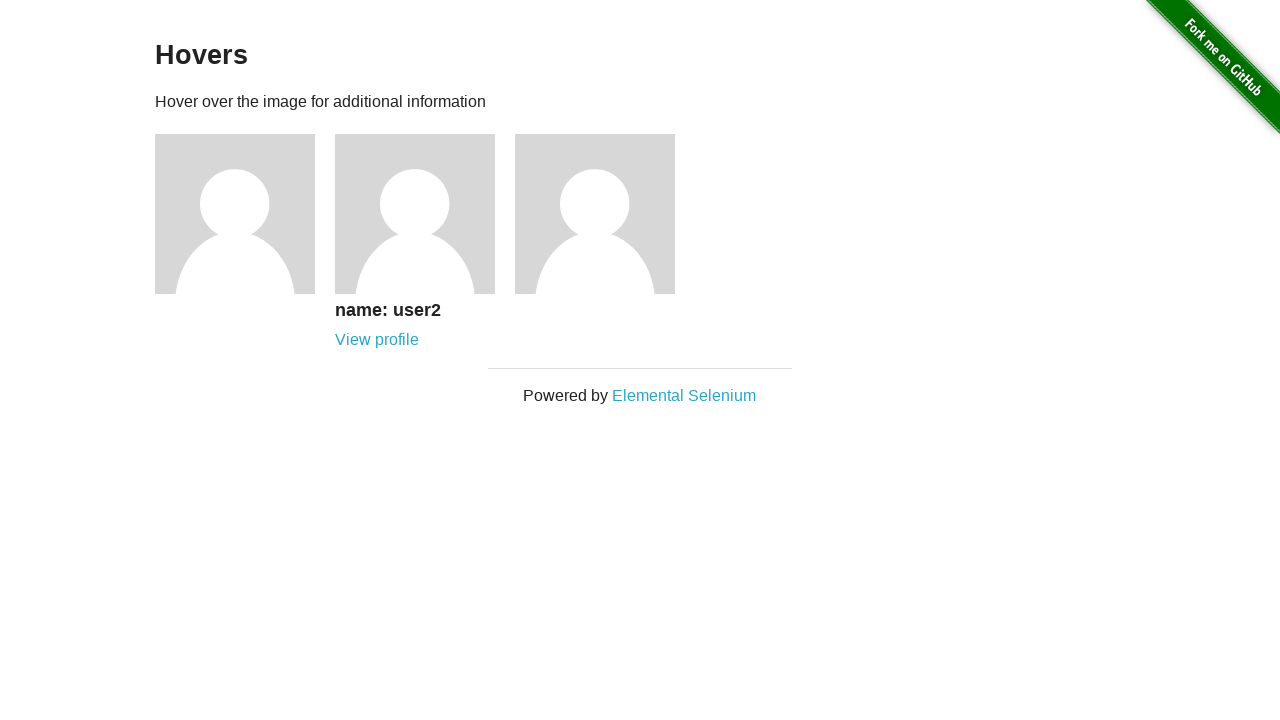

Hovered over image 3 at (595, 214) on .figure >> nth=2 >> img
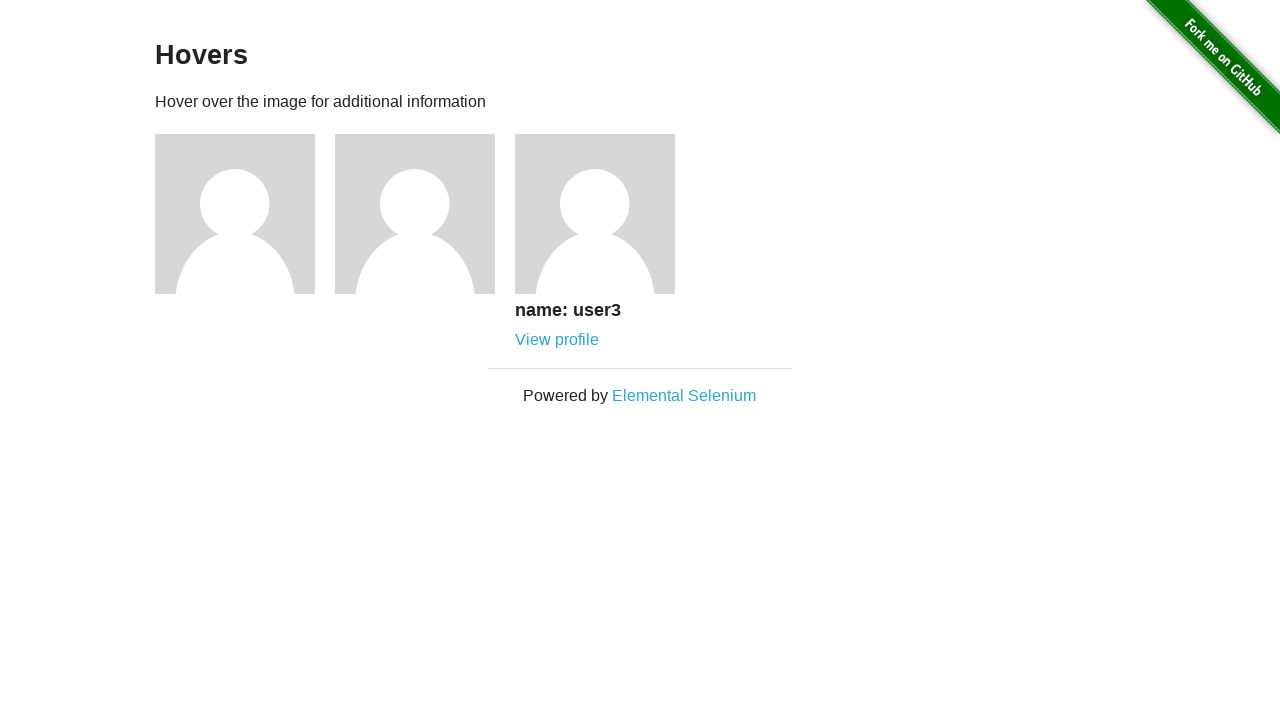

Caption for user 3 appeared on hover
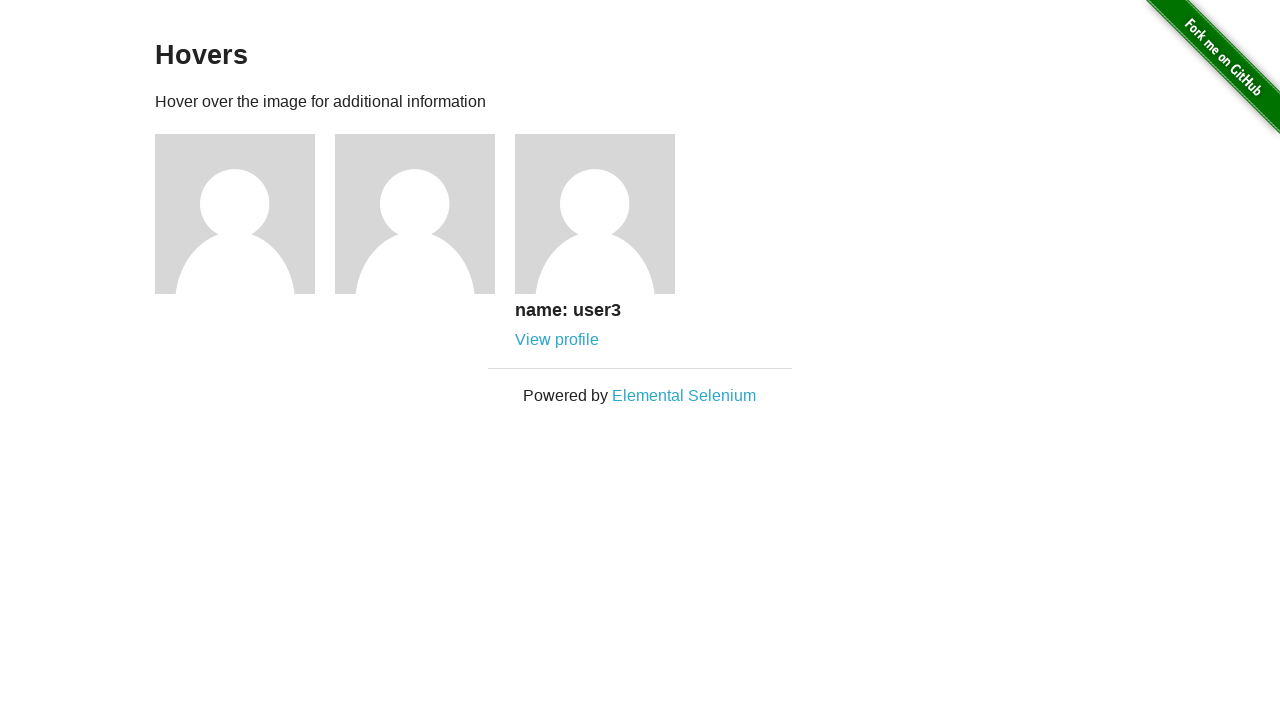

Verified caption text is 'name: user3'
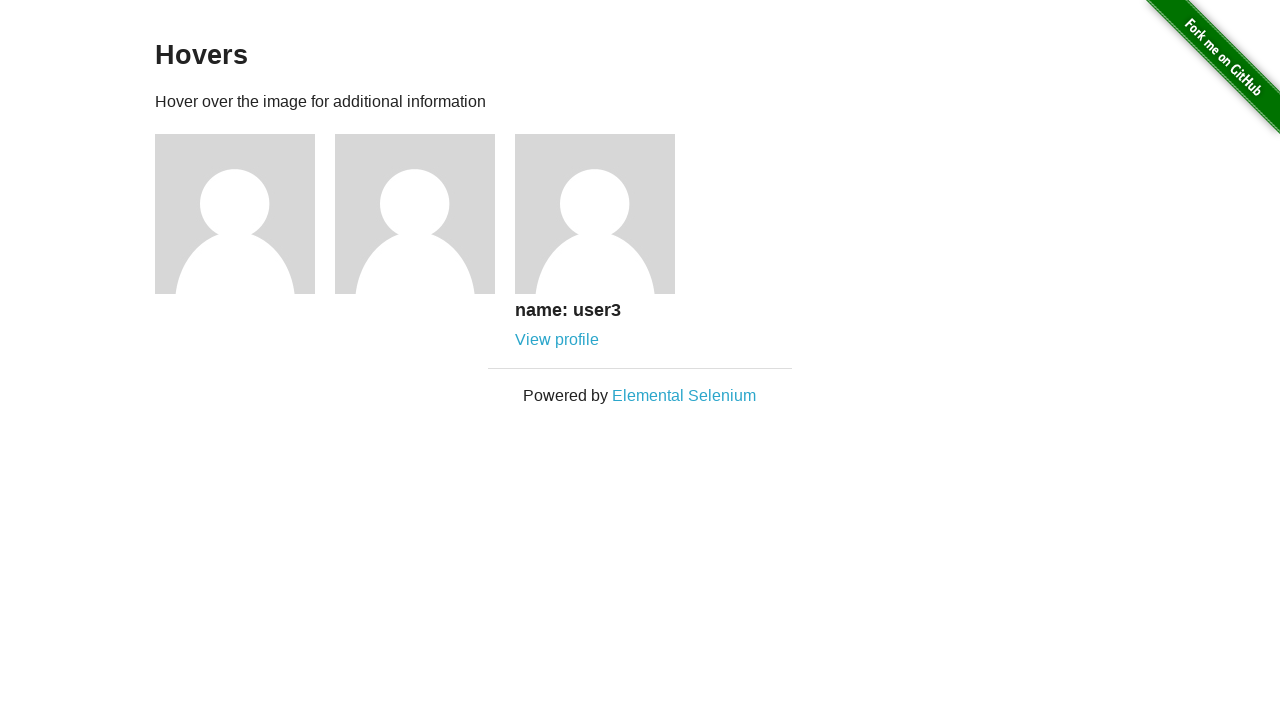

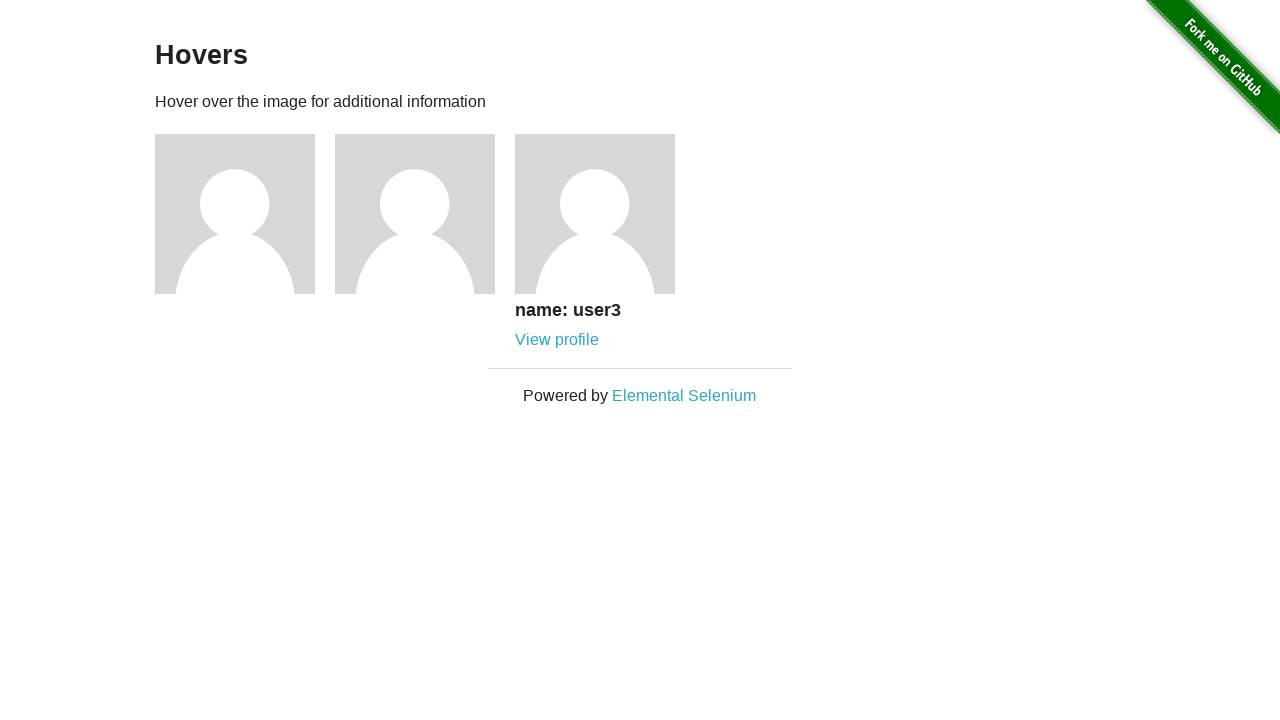